Tests status code 500 by clicking the link and verifying the URL contains the code

Starting URL: https://the-internet.herokuapp.com/status_codes

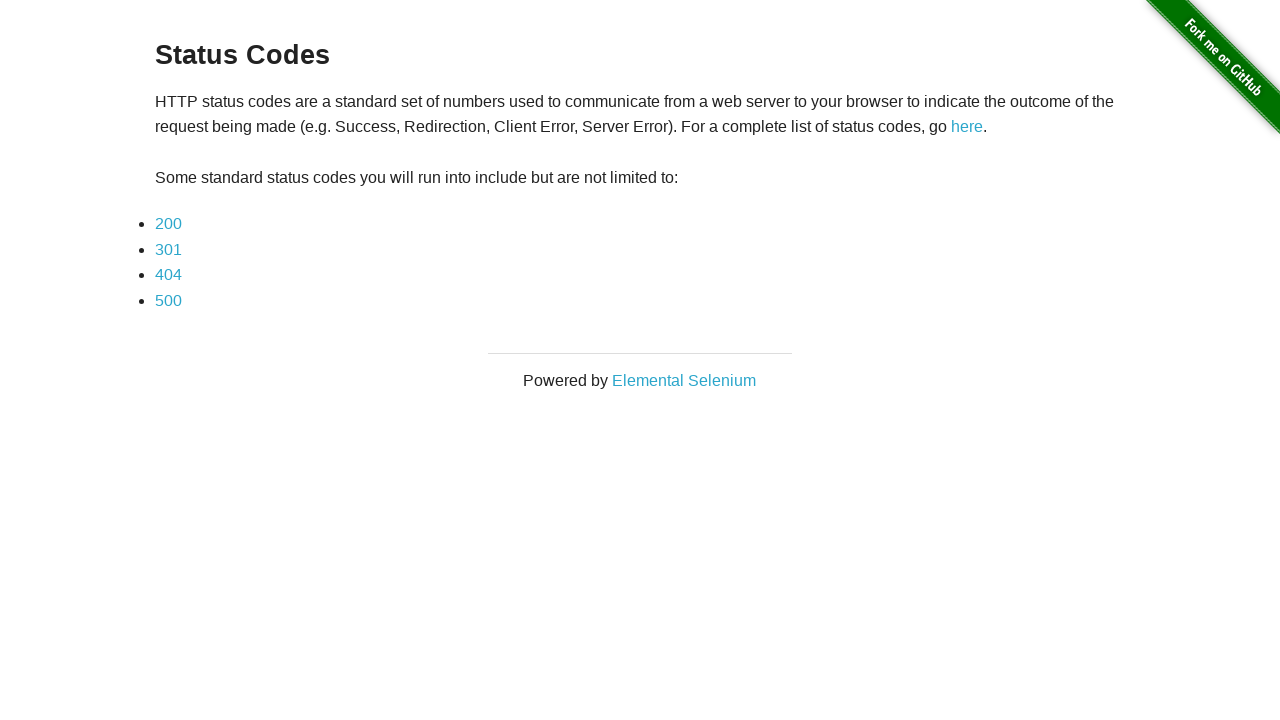

Clicked the 500 status code link at (168, 300) on a[href*='500']
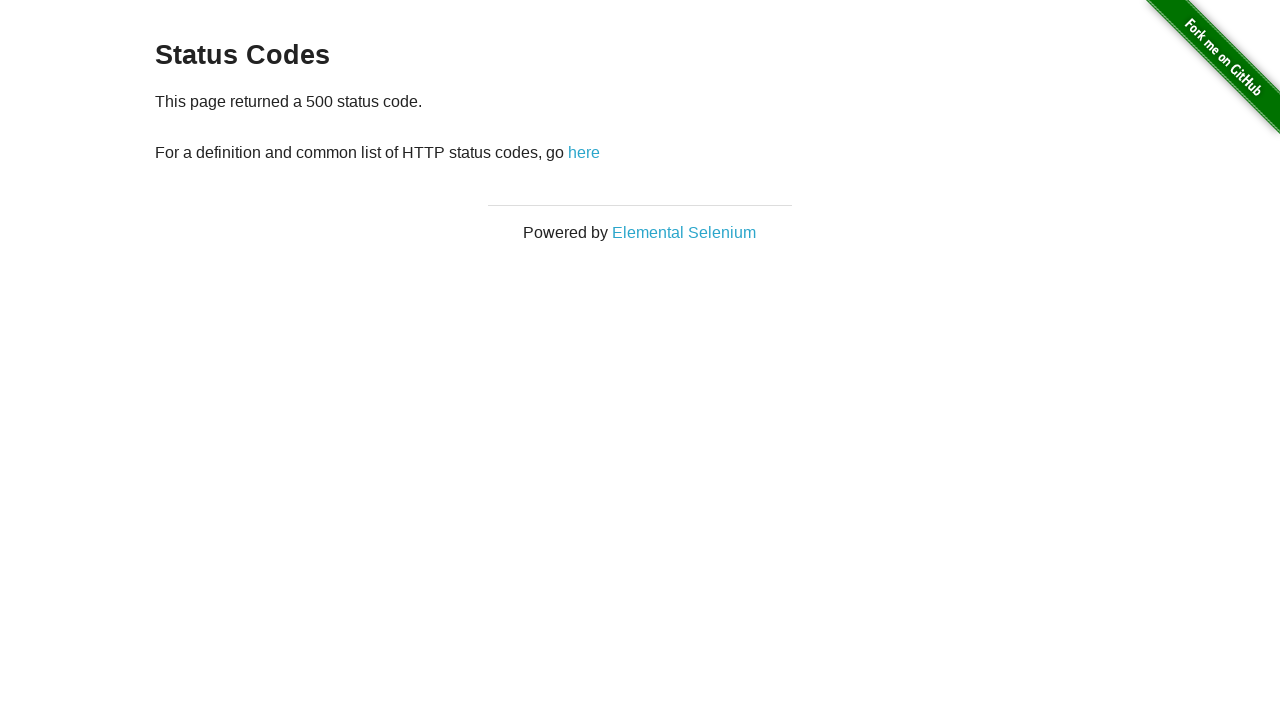

Page loaded after clicking 500 status code link
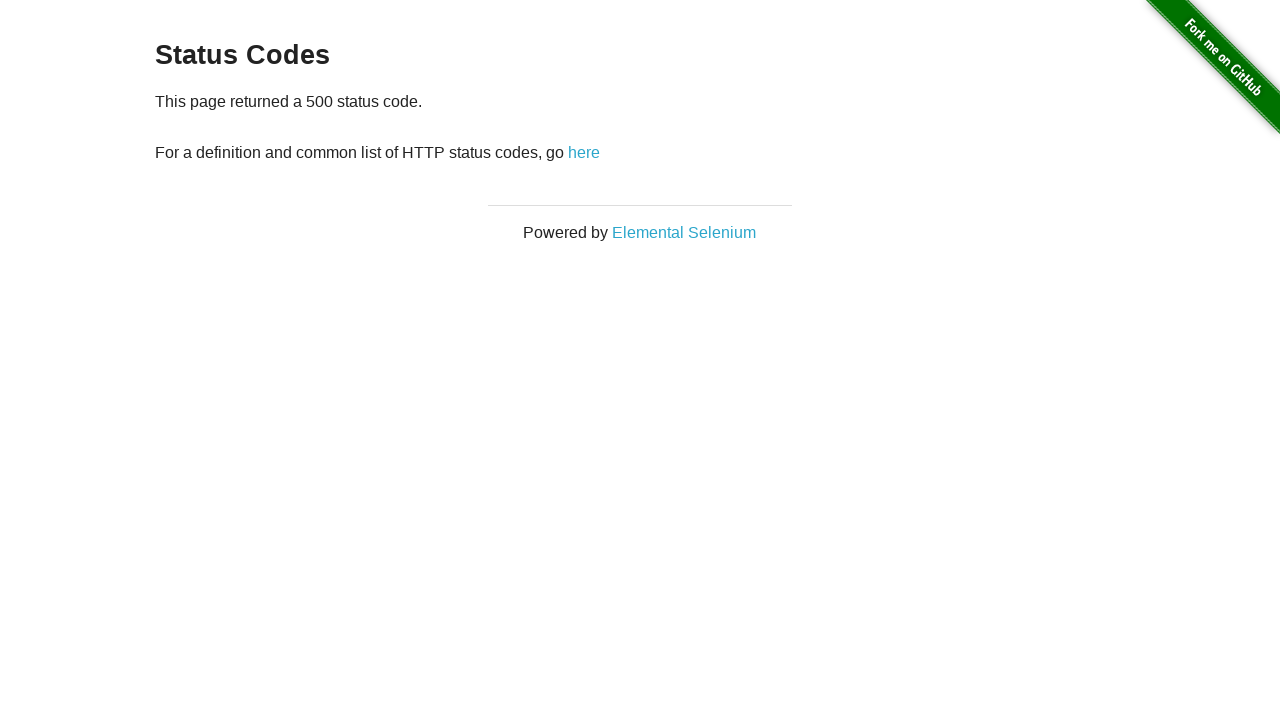

Verified URL contains '500' status code
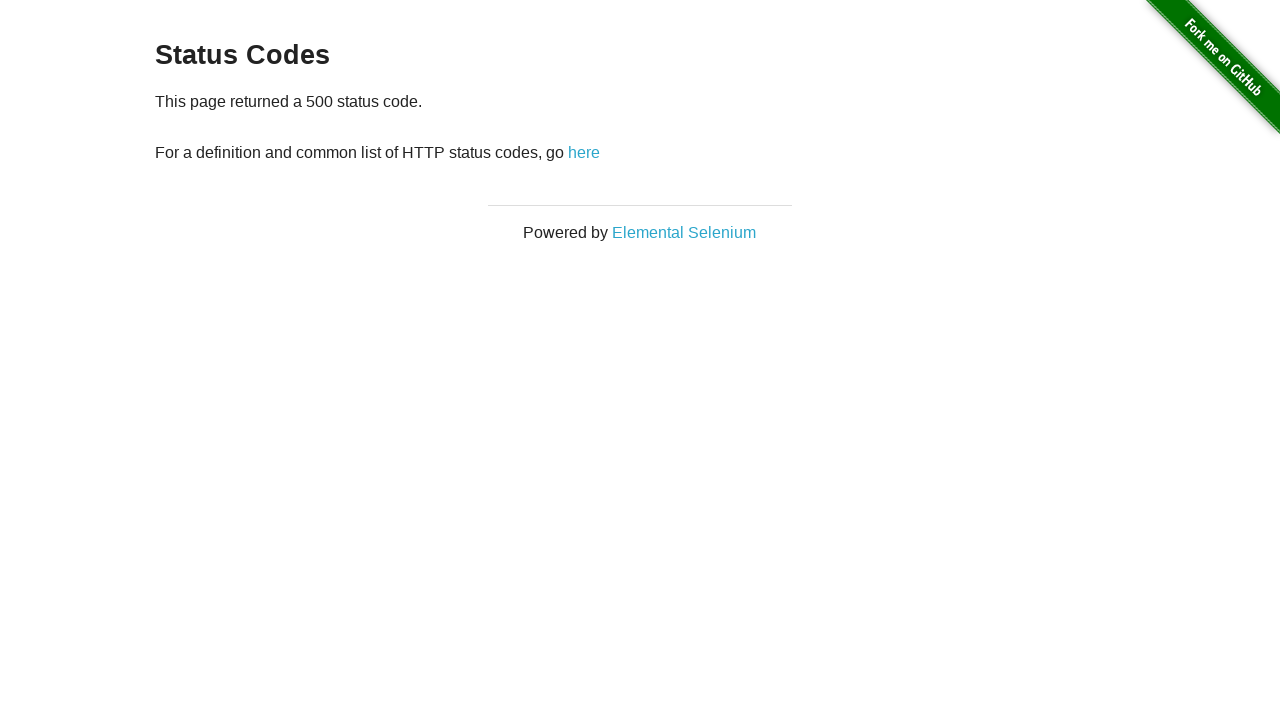

Retrieved status text content from page
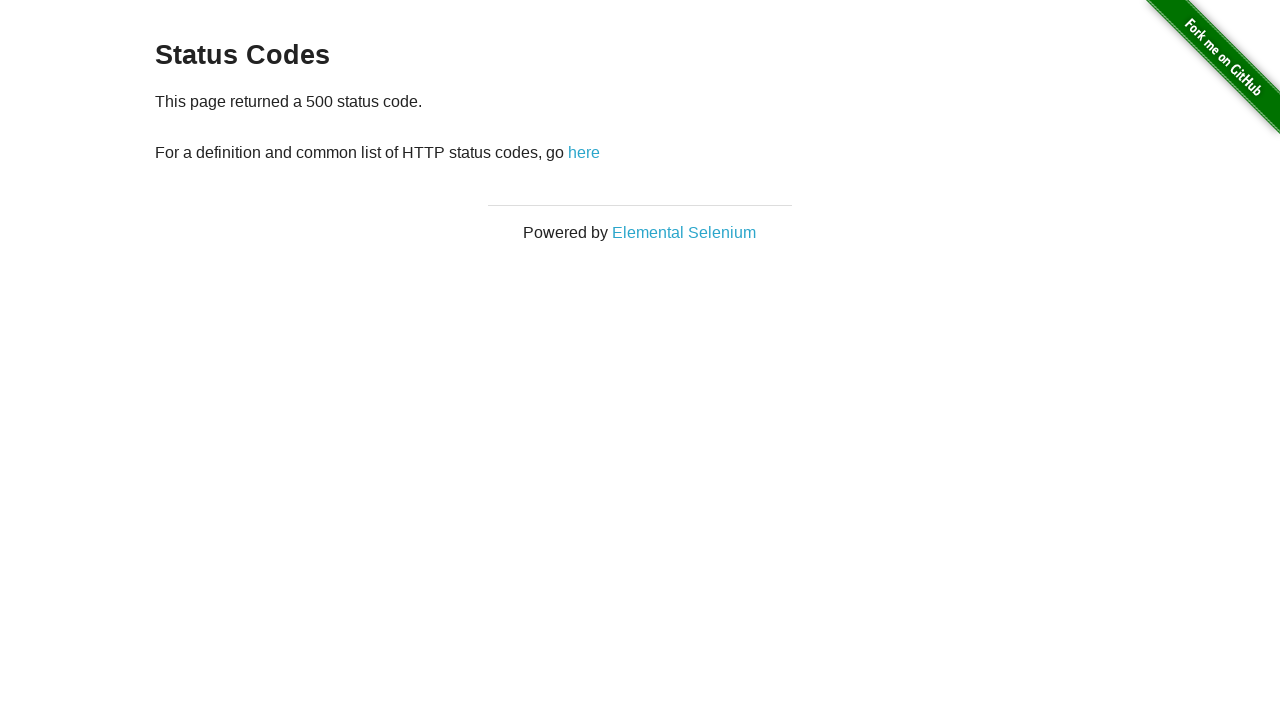

Verified status text is present on page
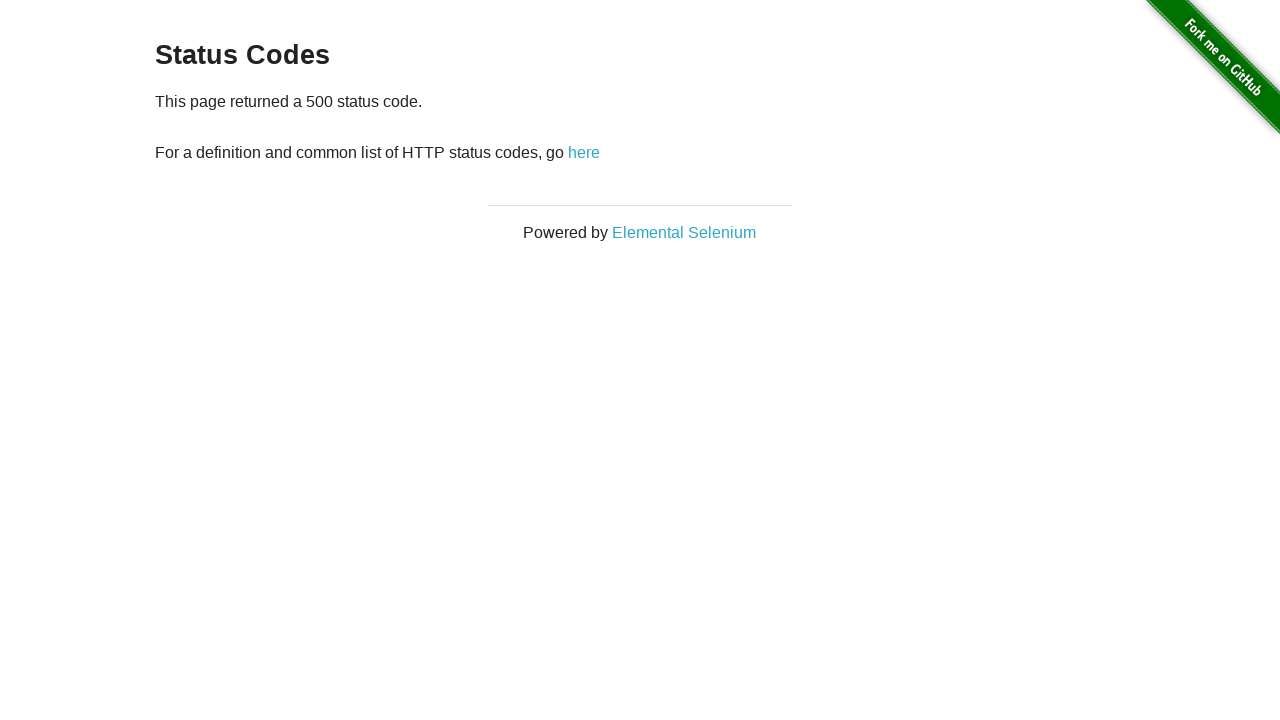

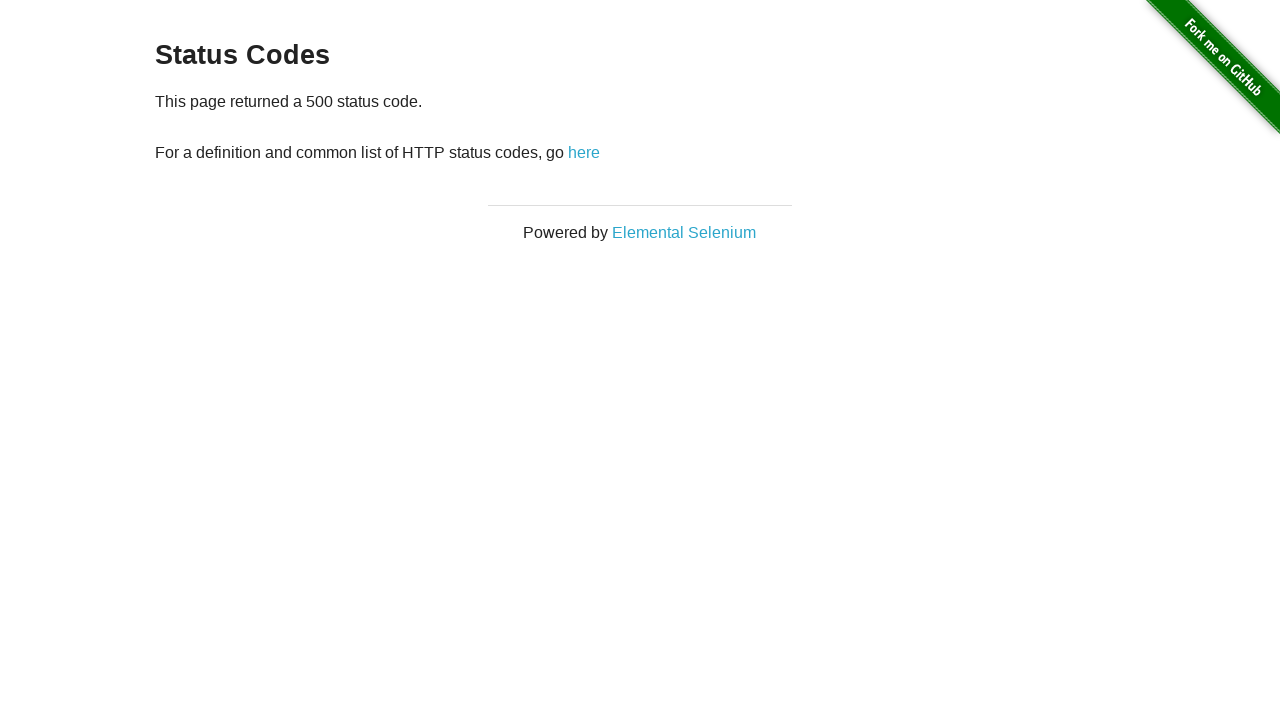